Tests iframe interaction by navigating to an iframe page and clicking on a navbar toggler icon within the iframe.

Starting URL: https://www.qa-practice.com/elements/iframe/iframe_page

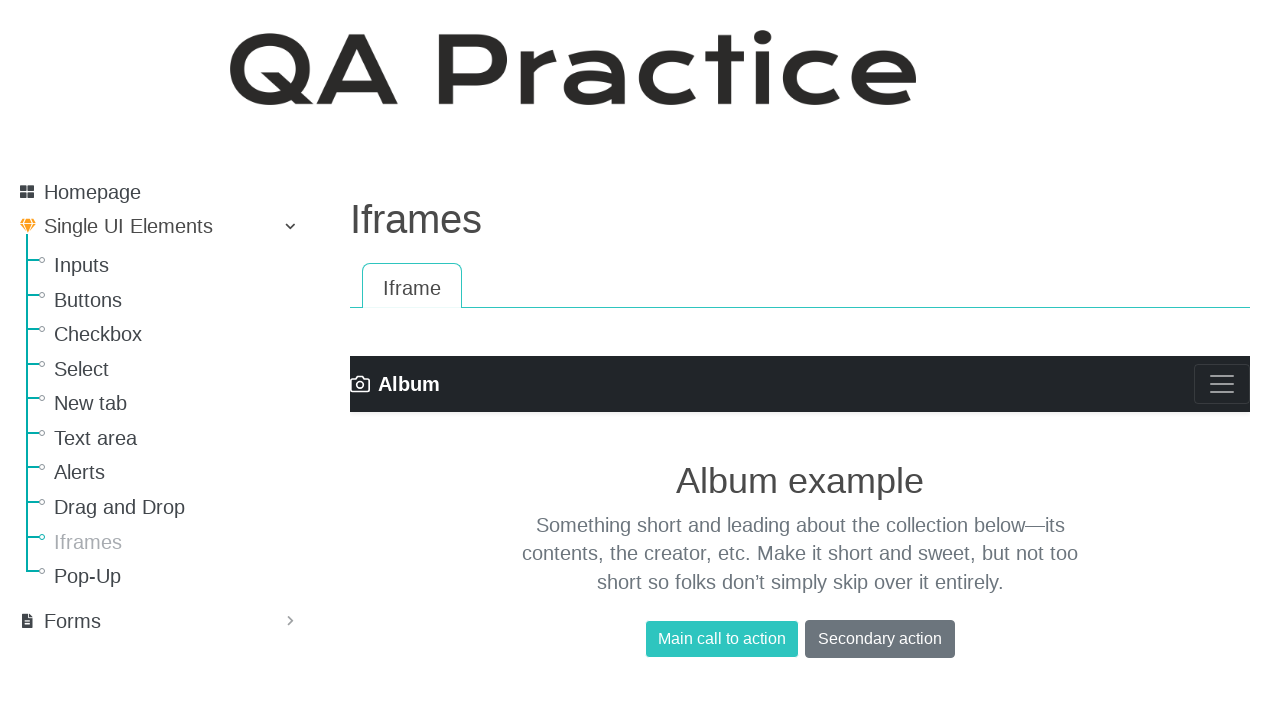

Navigated to iframe practice page
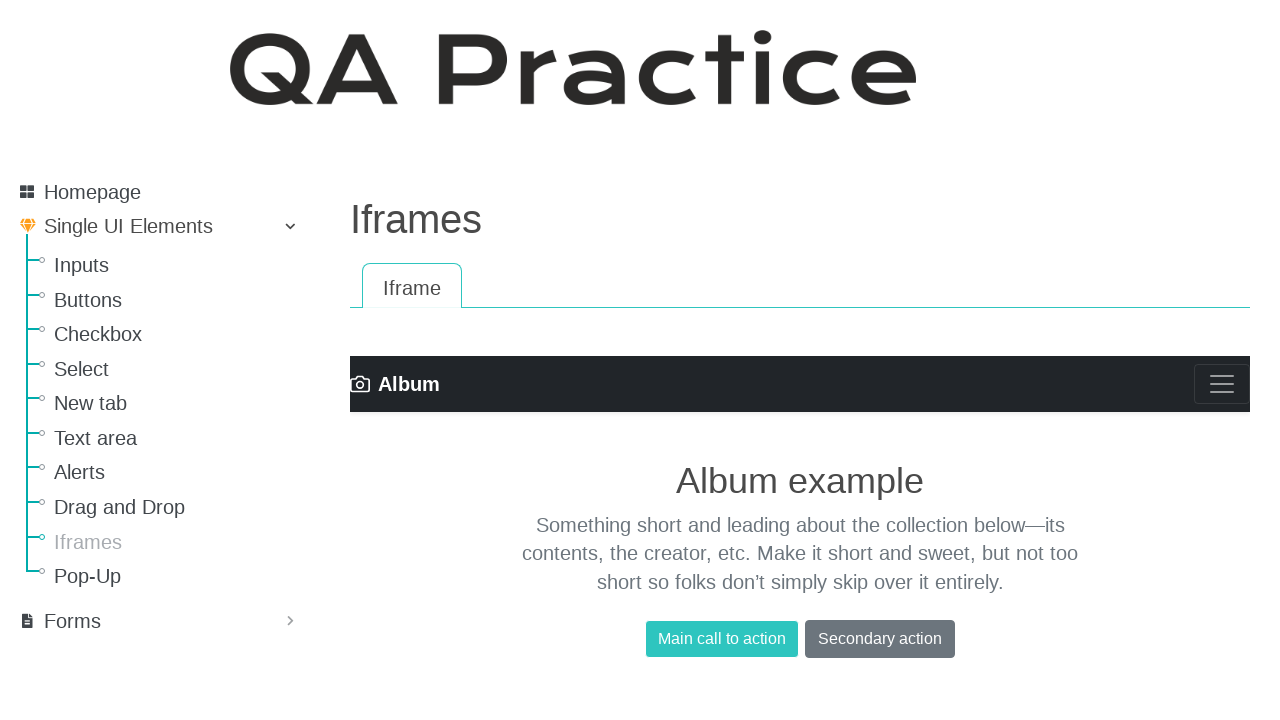

Accessed the iframe (second frame)
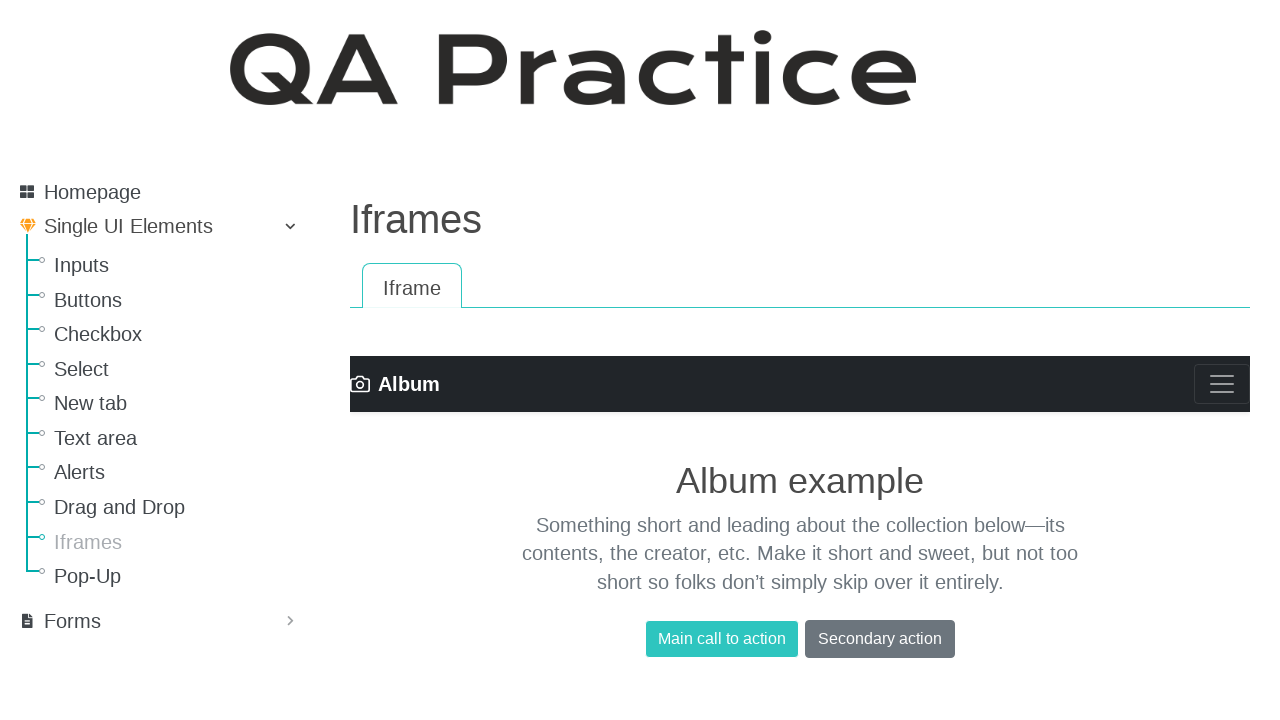

Located navbar toggler icon within iframe
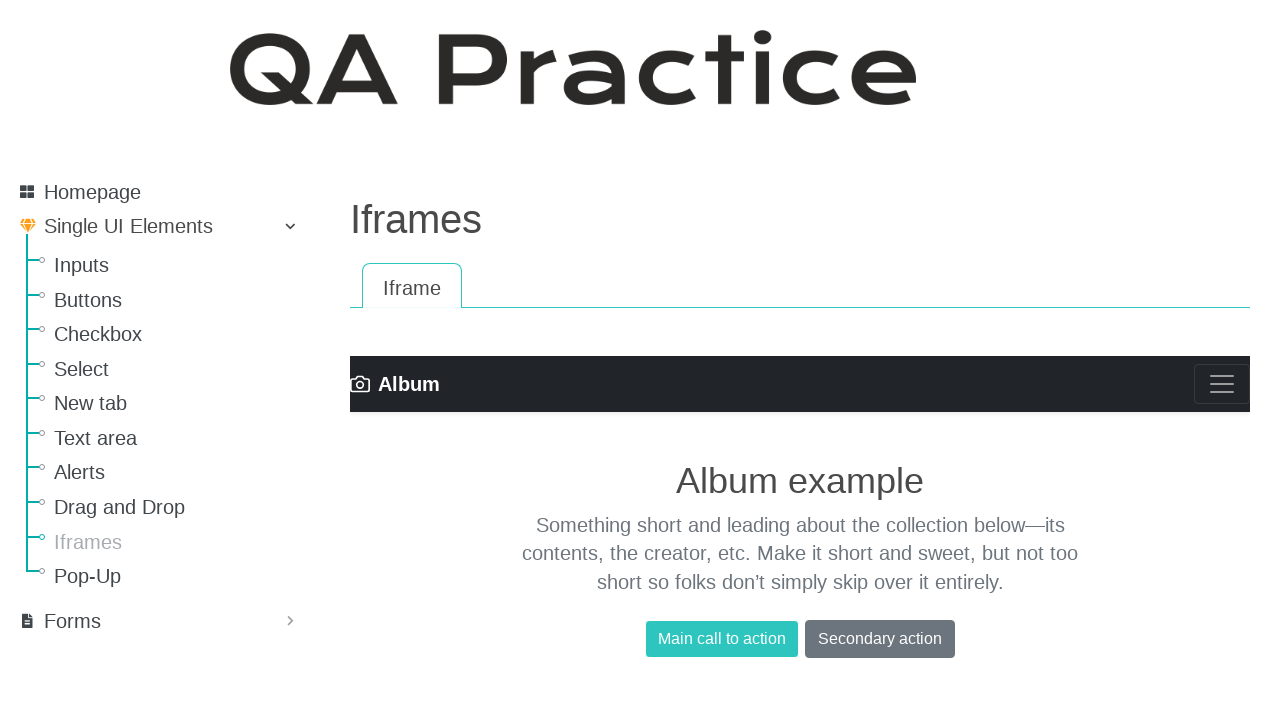

Clicked navbar toggler icon to toggle menu at (1222, 384) on .navbar-toggler-icon
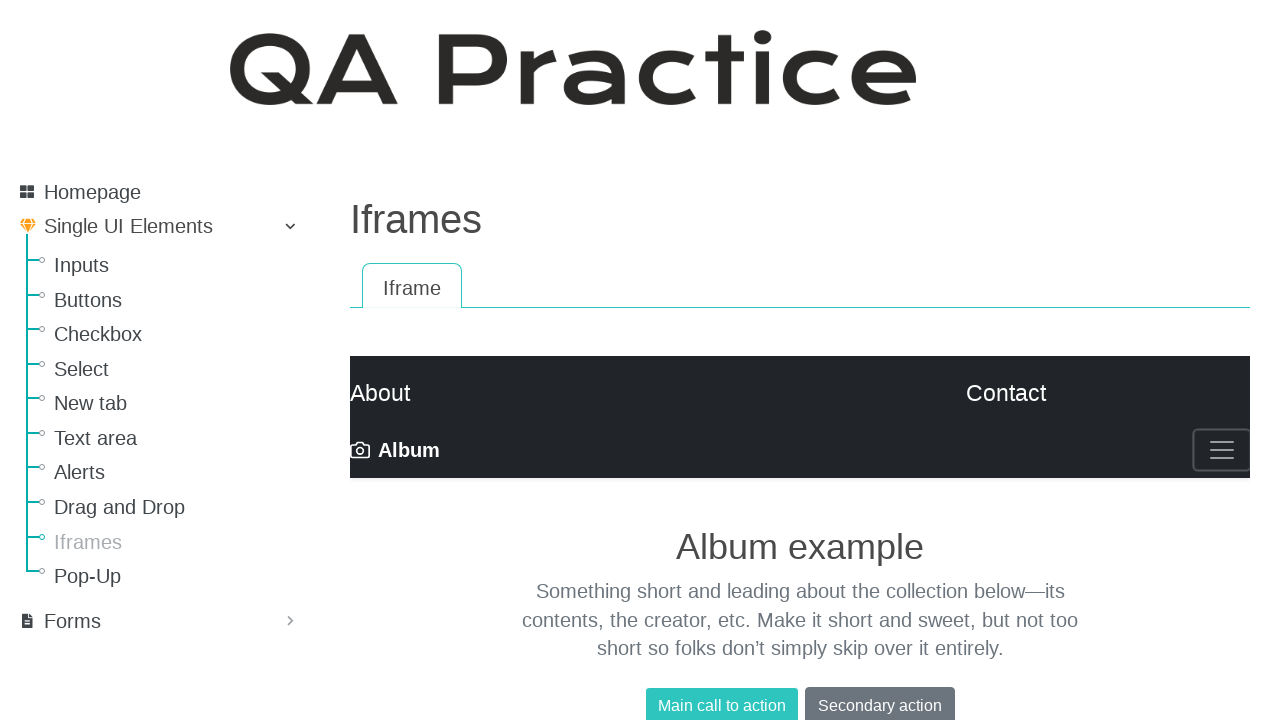

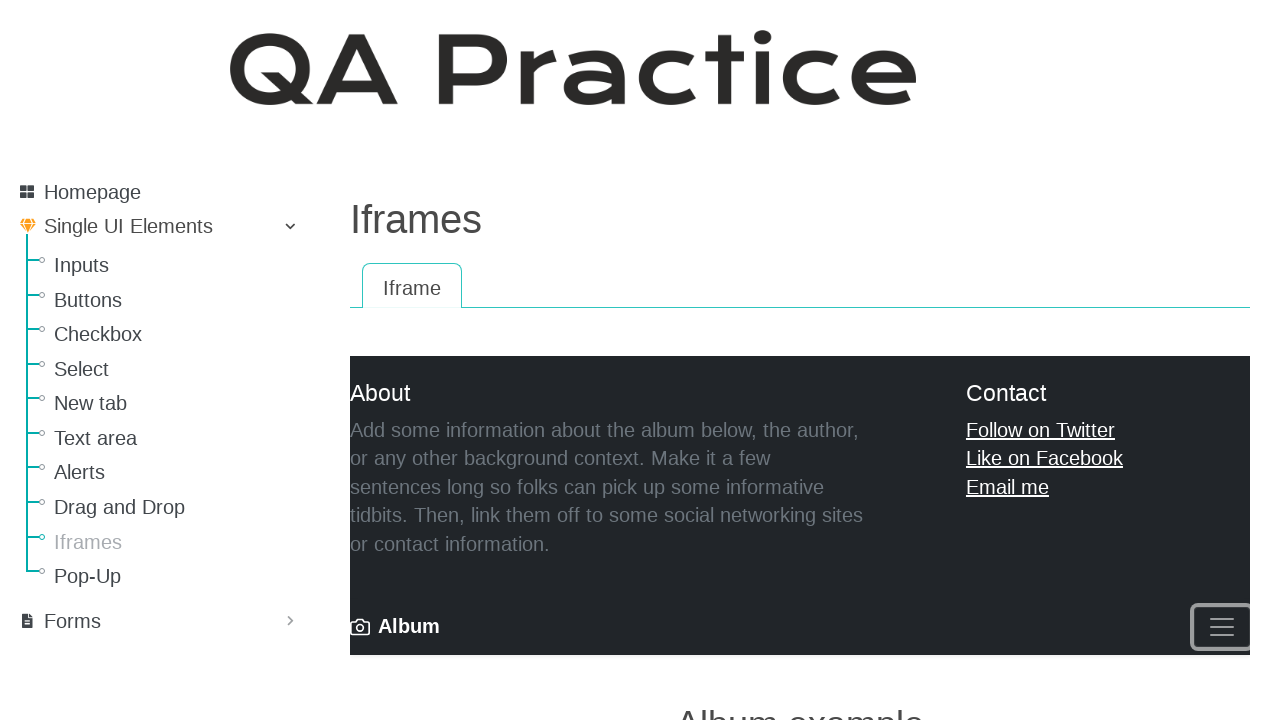